Navigates to MegaBonus feed page and repeatedly clicks the "see more" button to load all available content until the button is no longer visible.

Starting URL: https://megabonus.com/feed

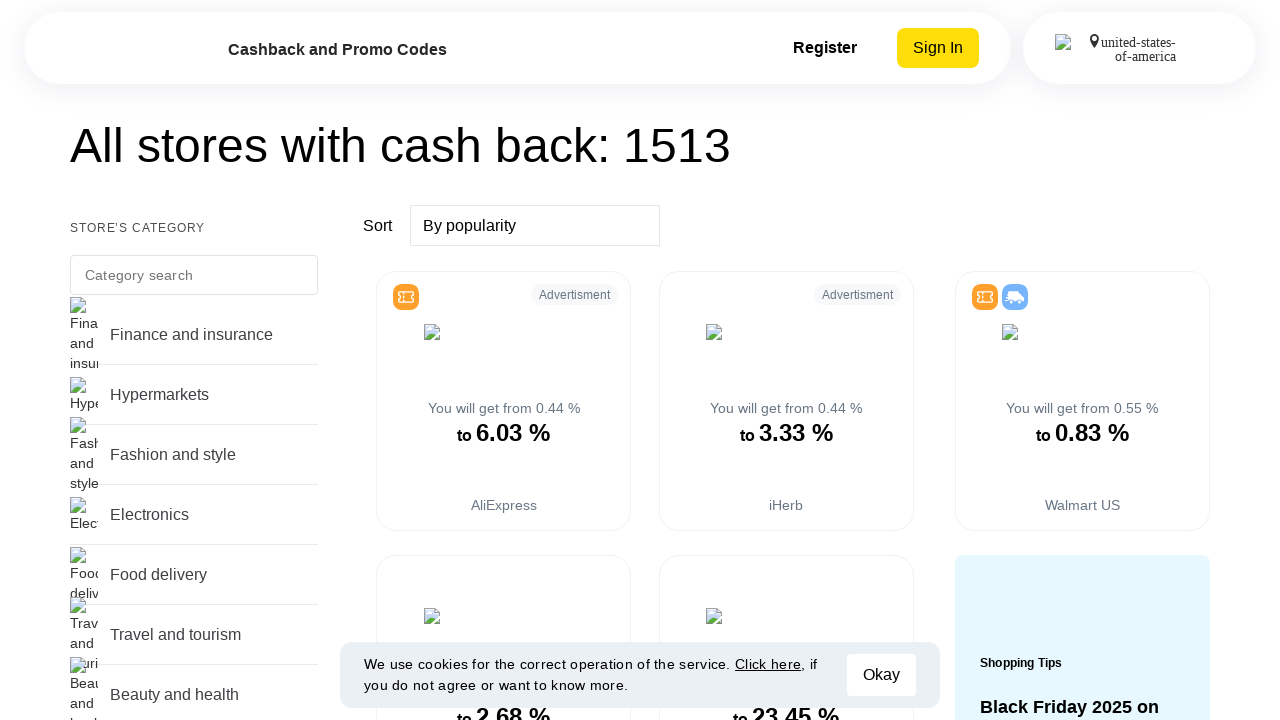

Navigated to MegaBonus feed page
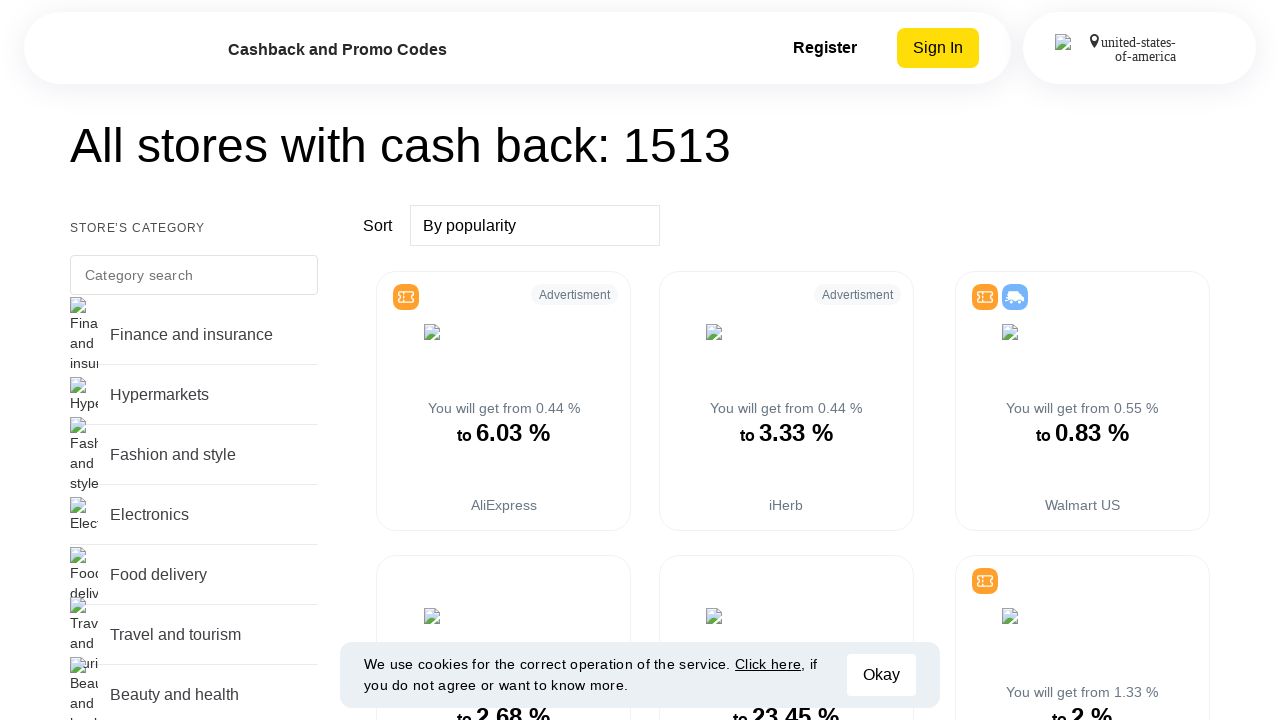

Waited for 'see more' button to appear
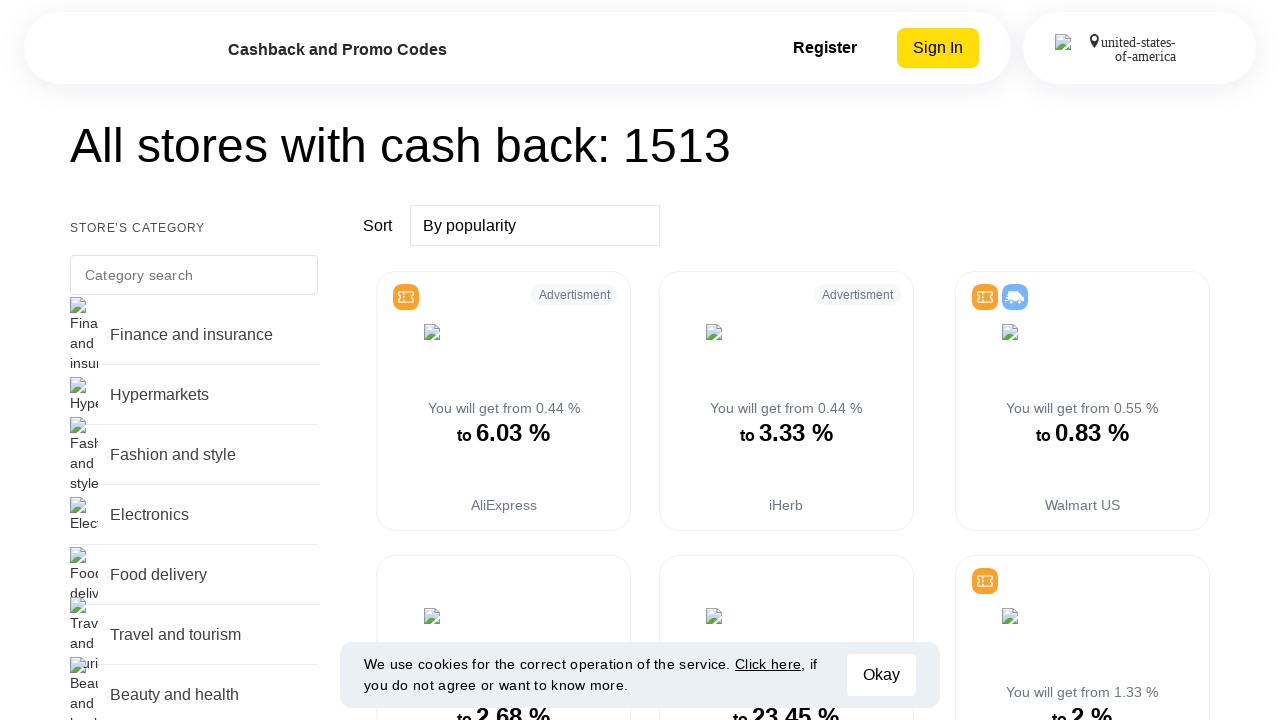

Clicked 'see more' button to load more content at (786, 360) on .see-more
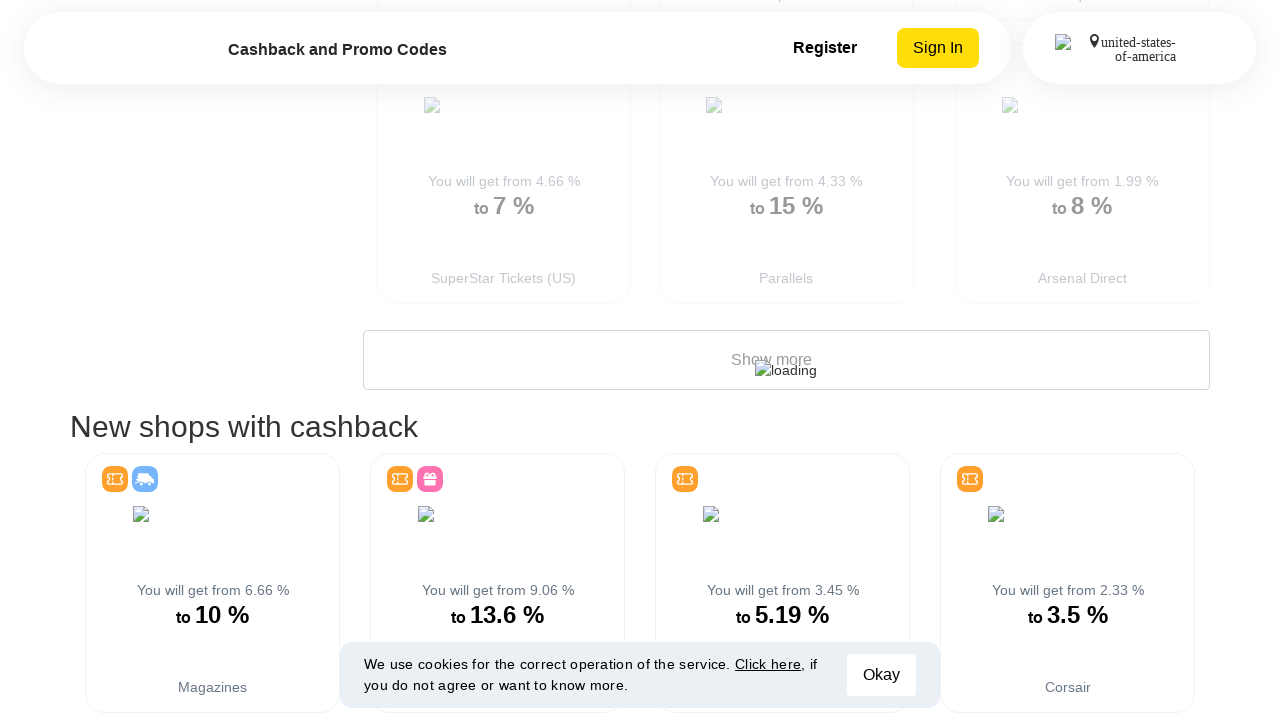

Waited for new content to load
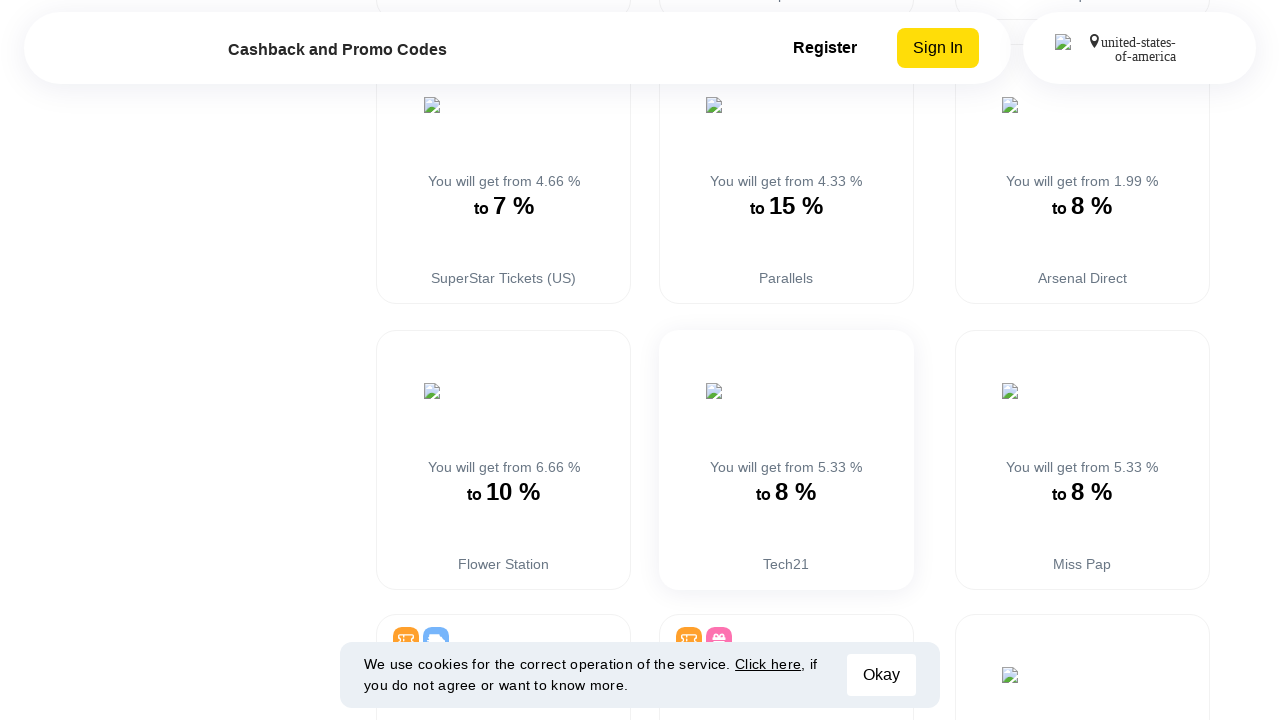

Clicked 'see more' button to load more content at (786, 360) on .see-more
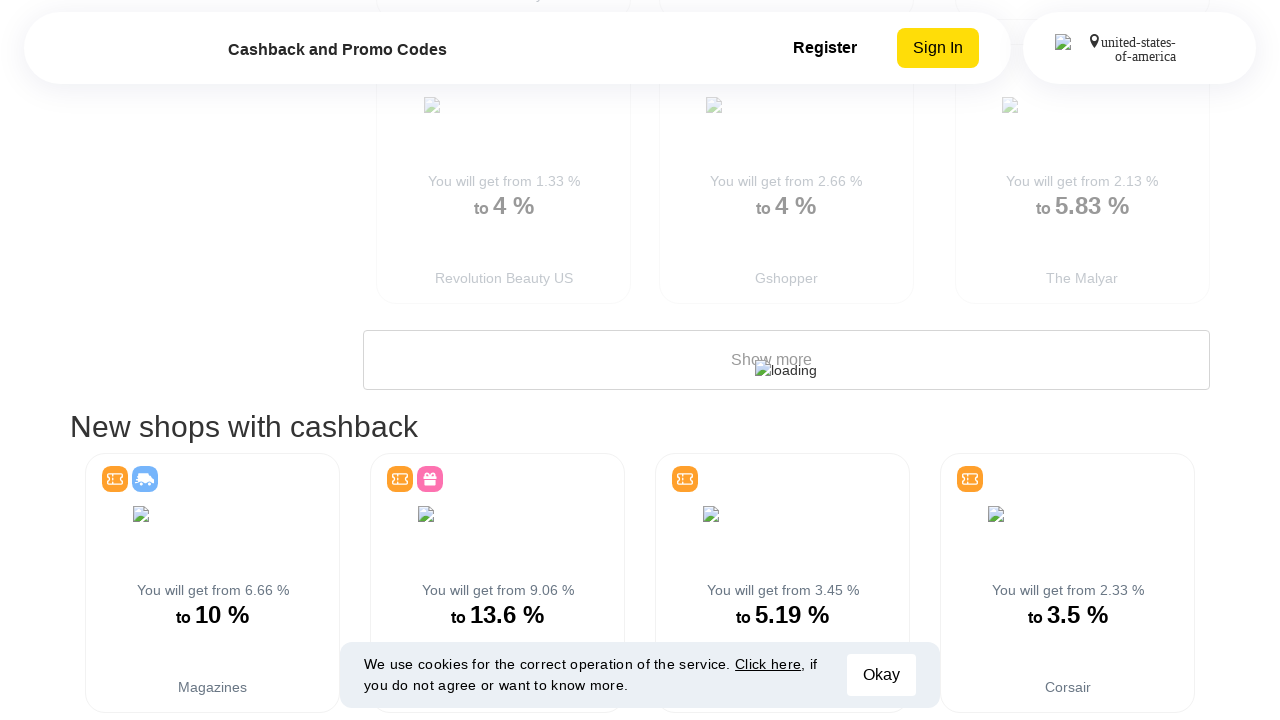

Waited for new content to load
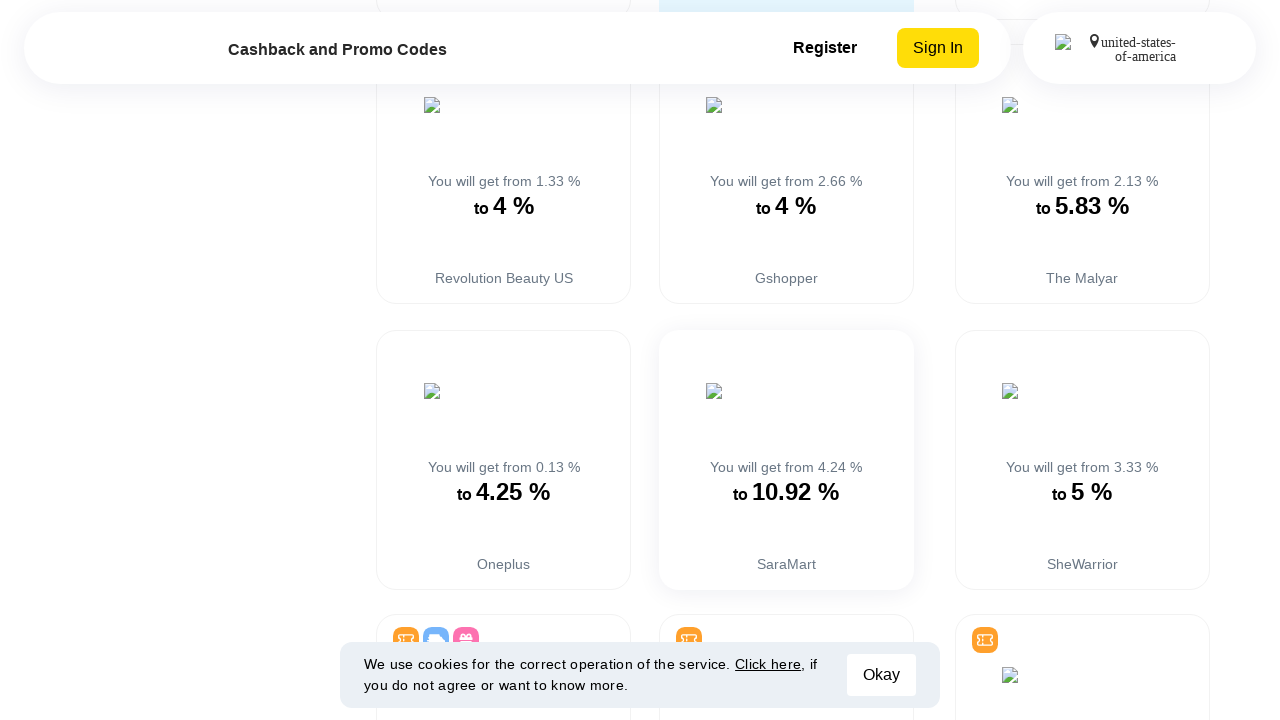

Clicked 'see more' button to load more content at (786, 360) on .see-more
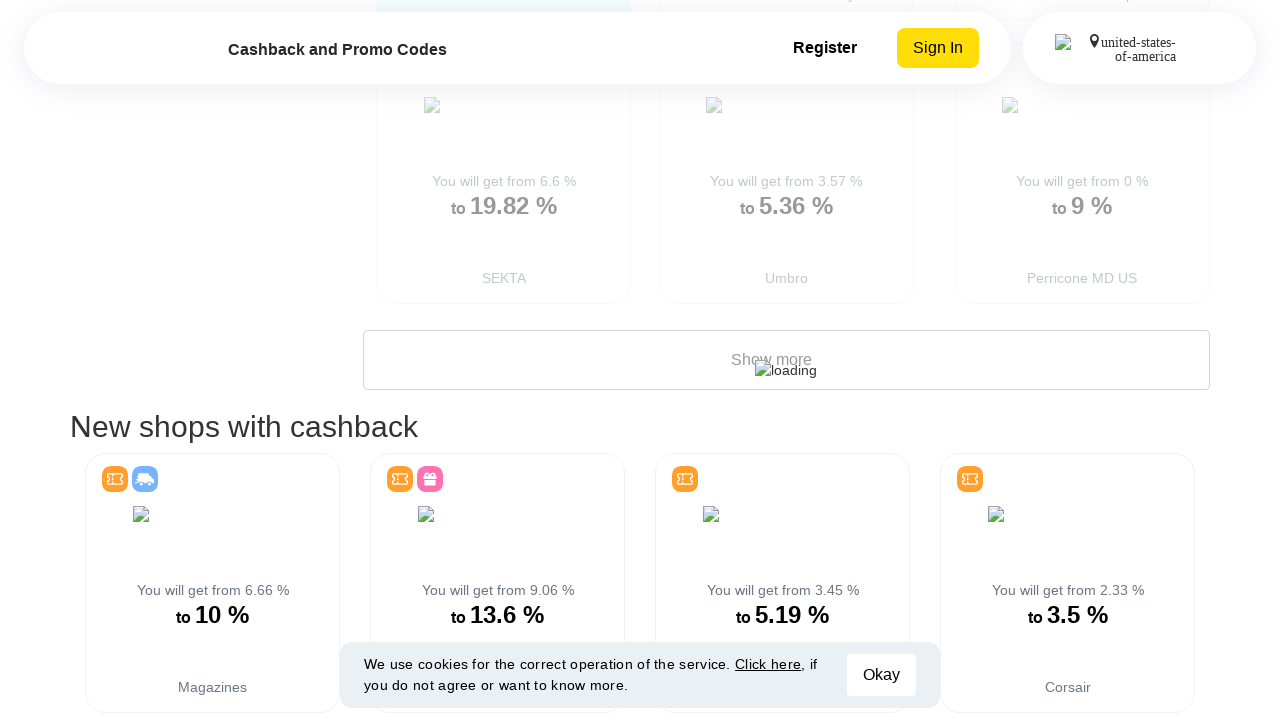

Waited for new content to load
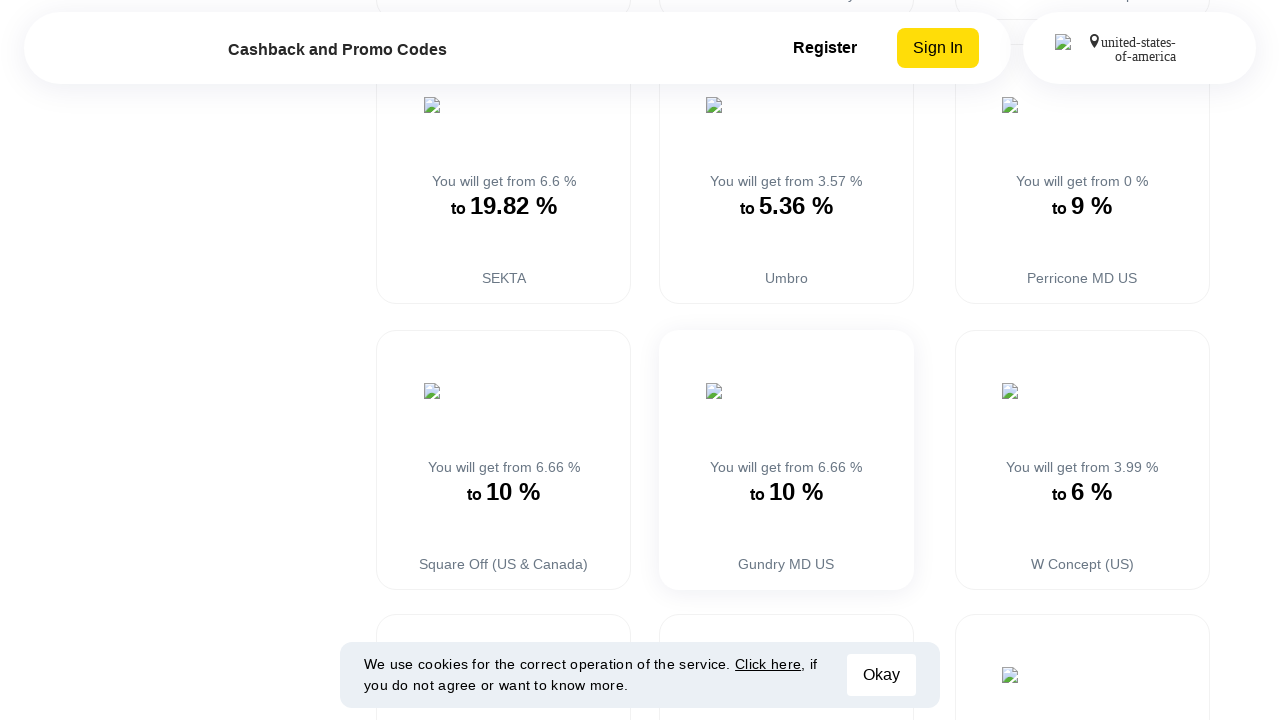

Clicked 'see more' button to load more content at (786, 360) on .see-more
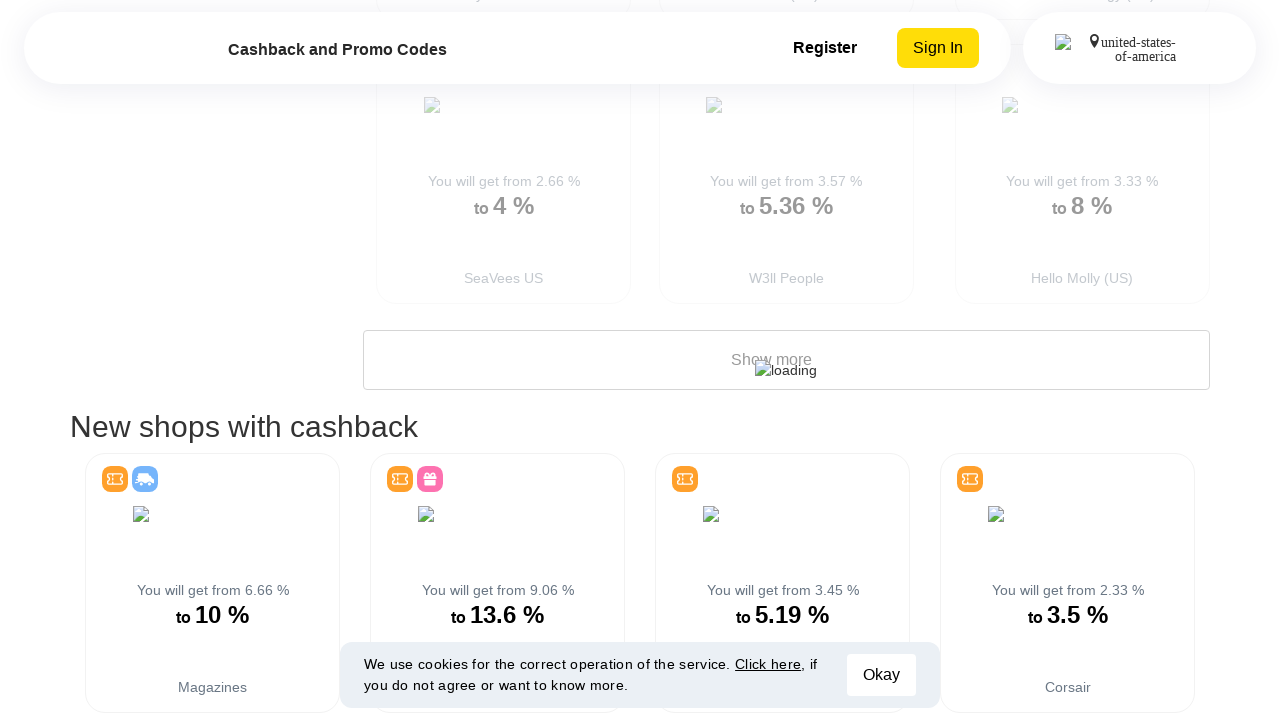

Waited for new content to load
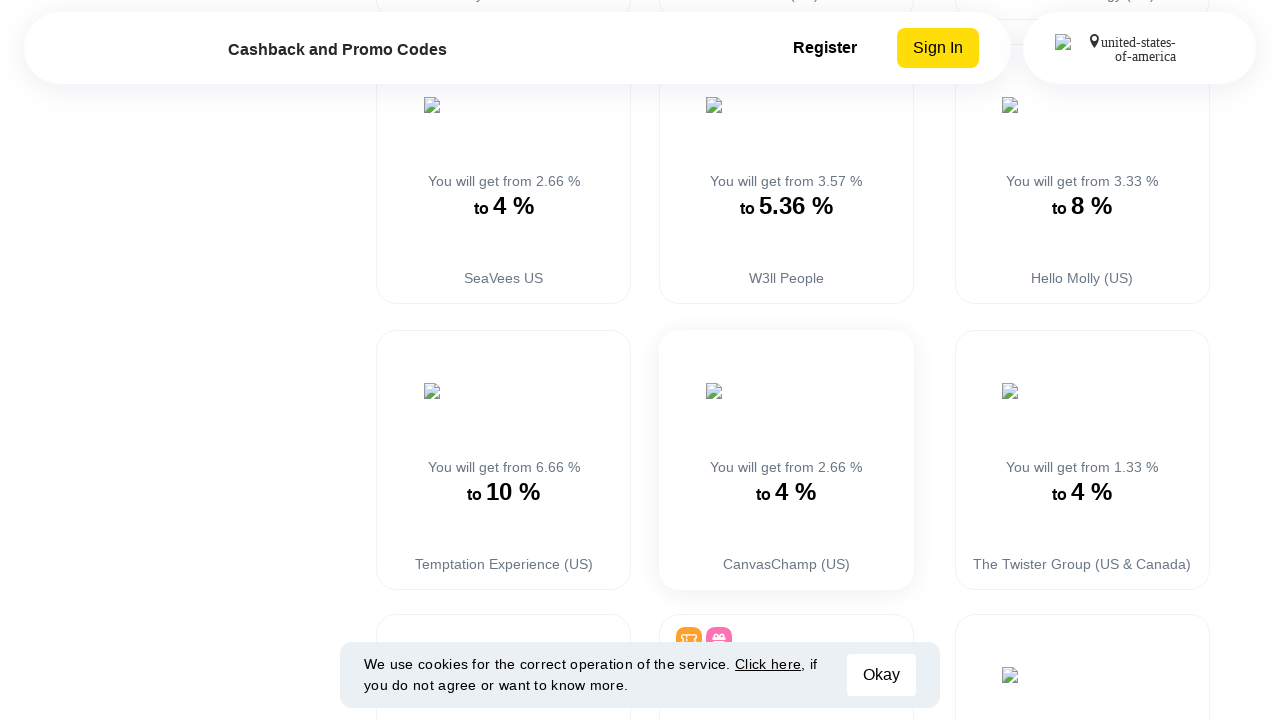

Clicked 'see more' button to load more content at (786, 360) on .see-more
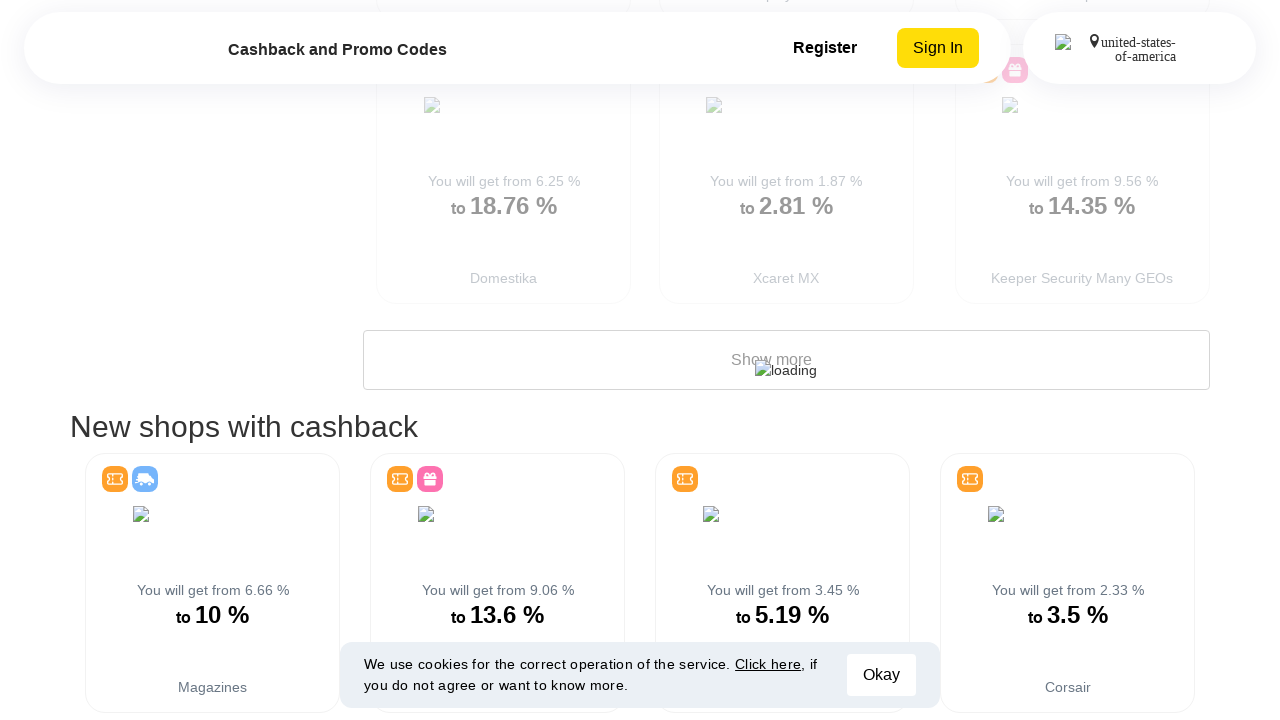

Waited for new content to load
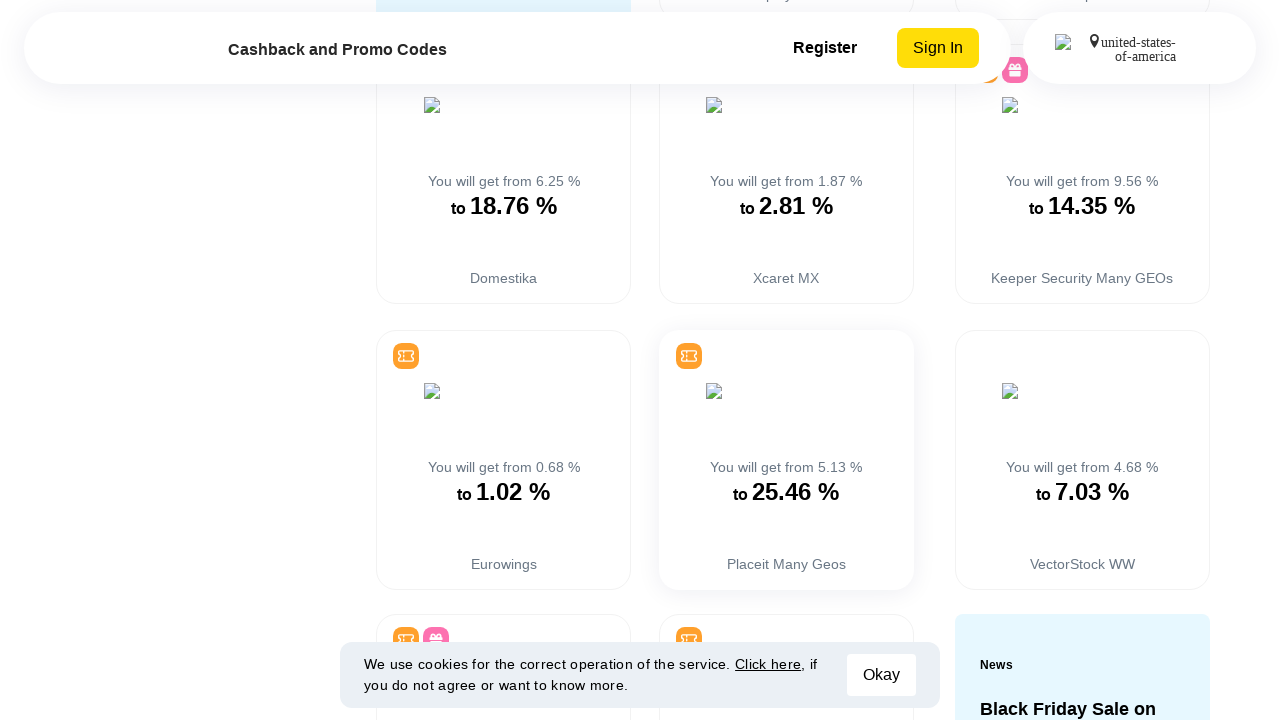

Clicked 'see more' button to load more content at (786, 360) on .see-more
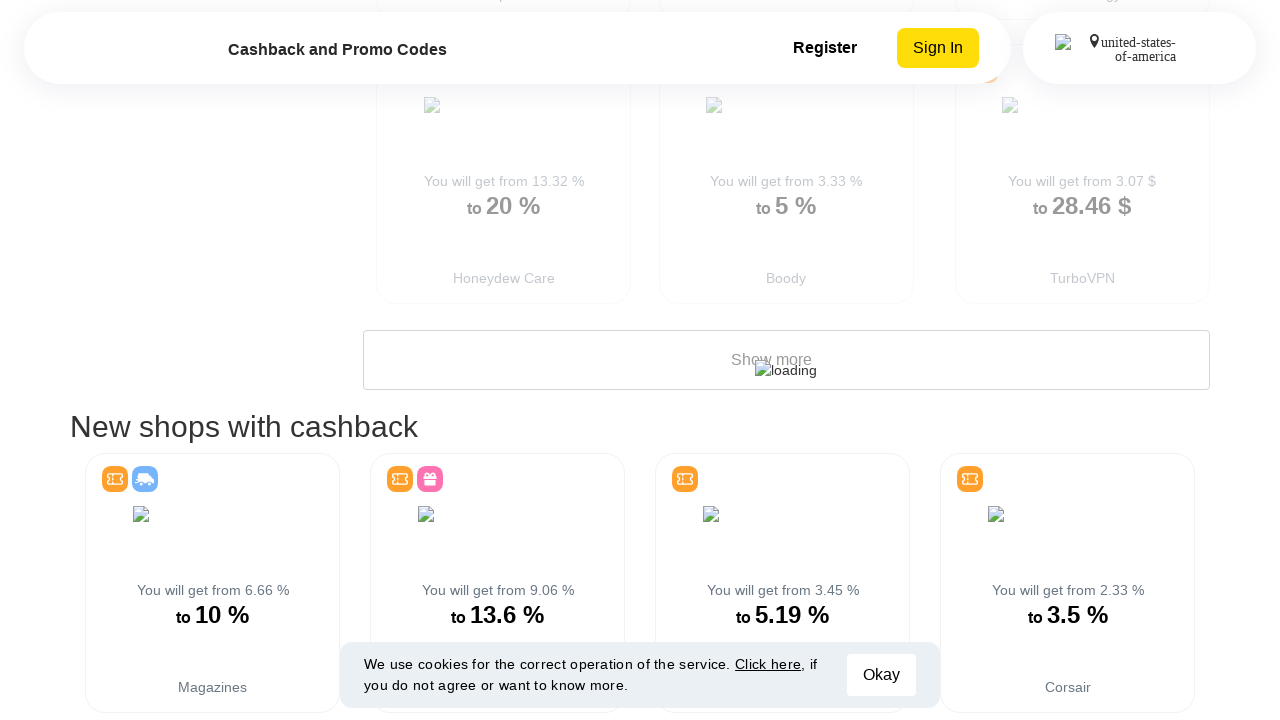

Waited for new content to load
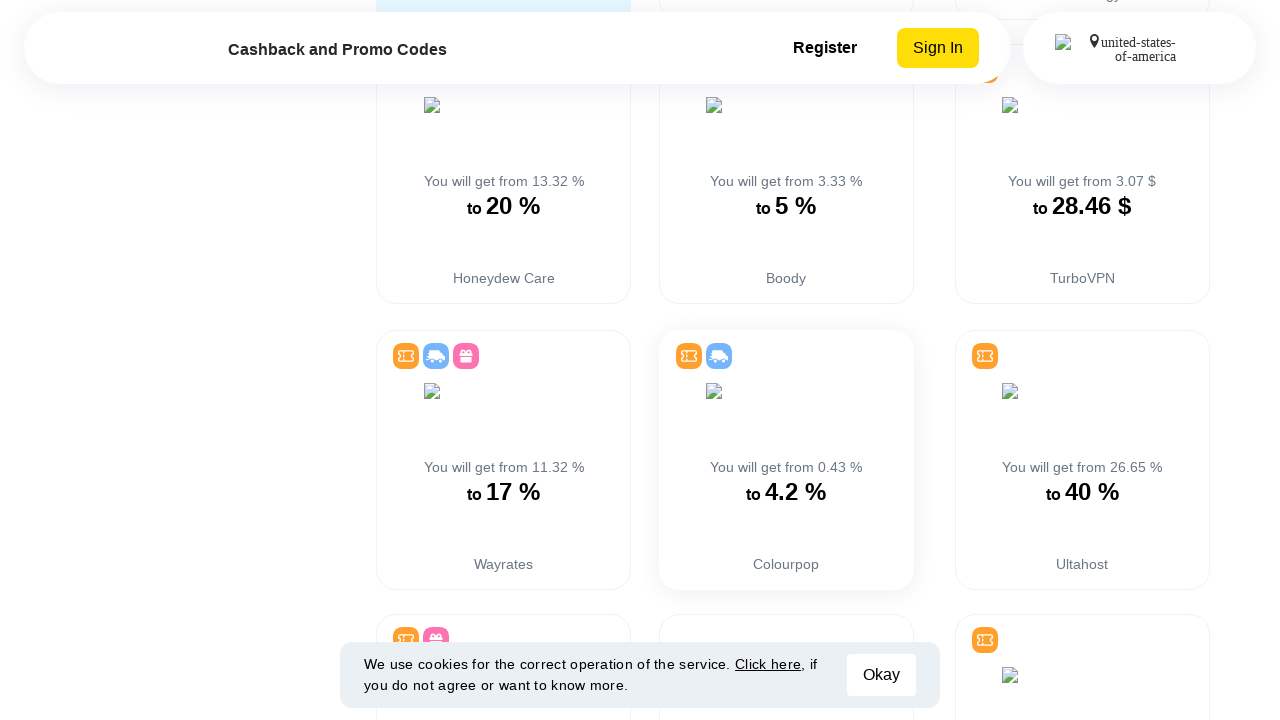

Clicked 'see more' button to load more content at (786, 360) on .see-more
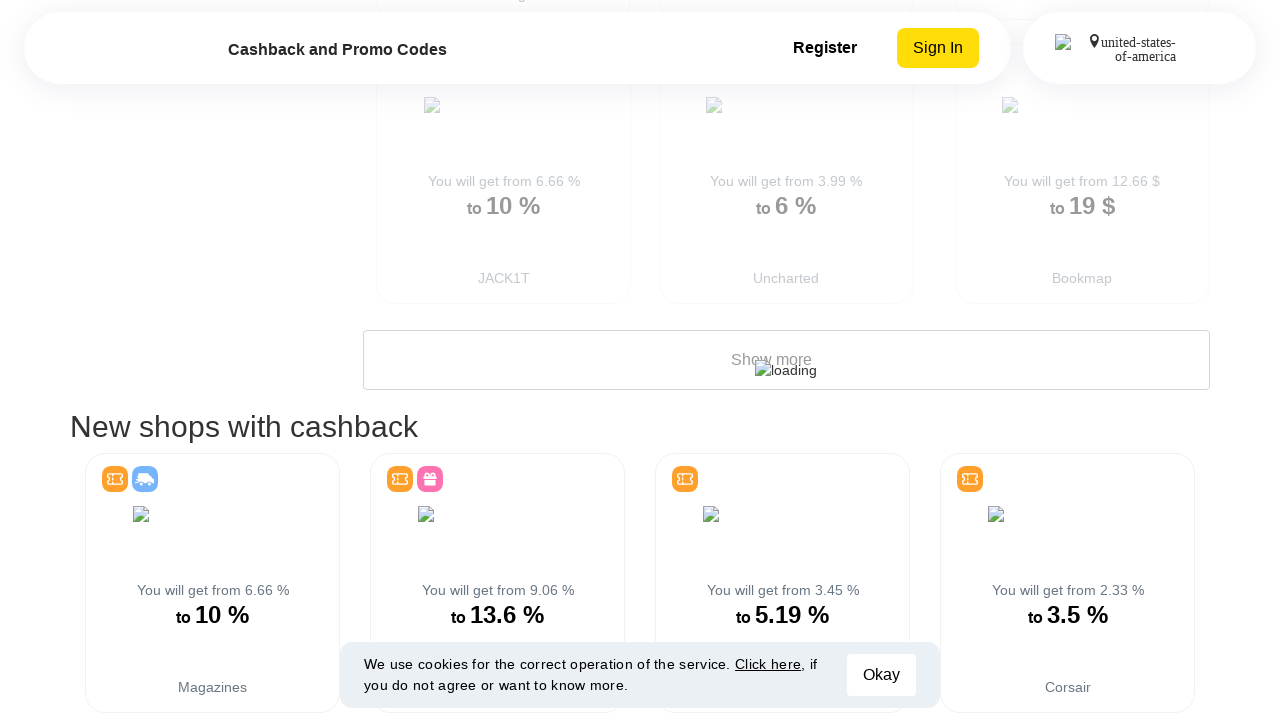

Waited for new content to load
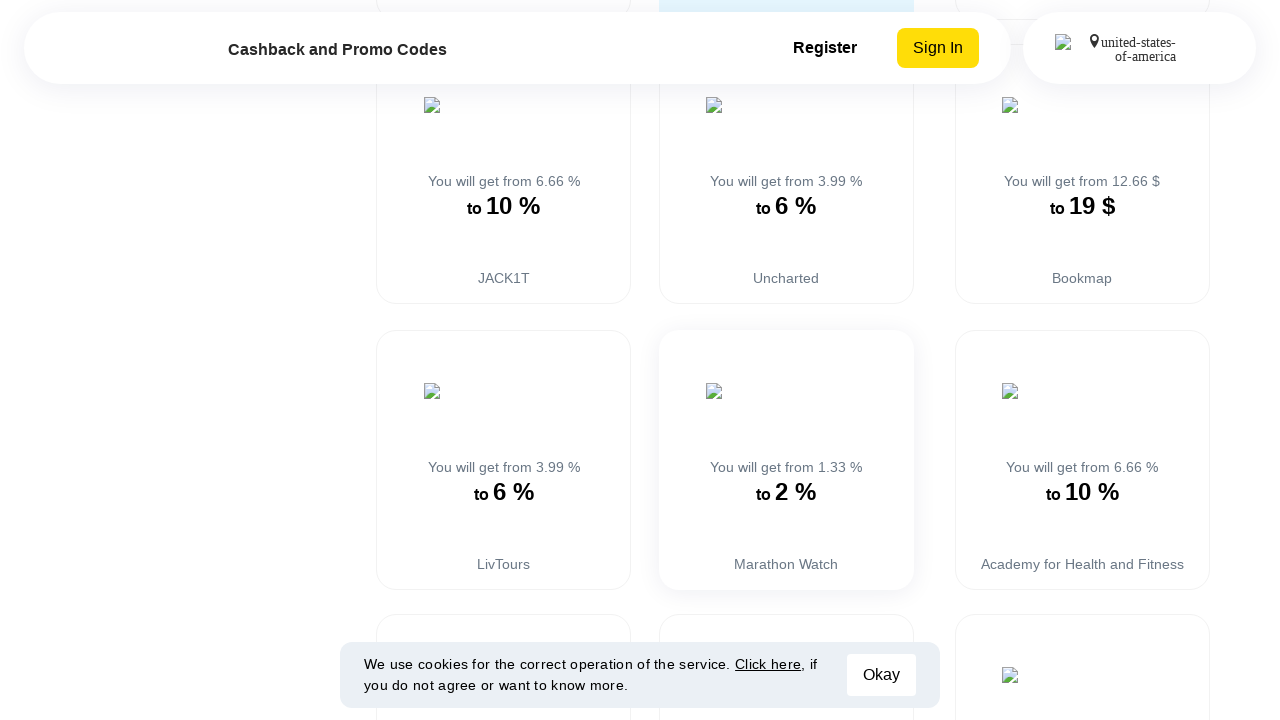

Clicked 'see more' button to load more content at (786, 360) on .see-more
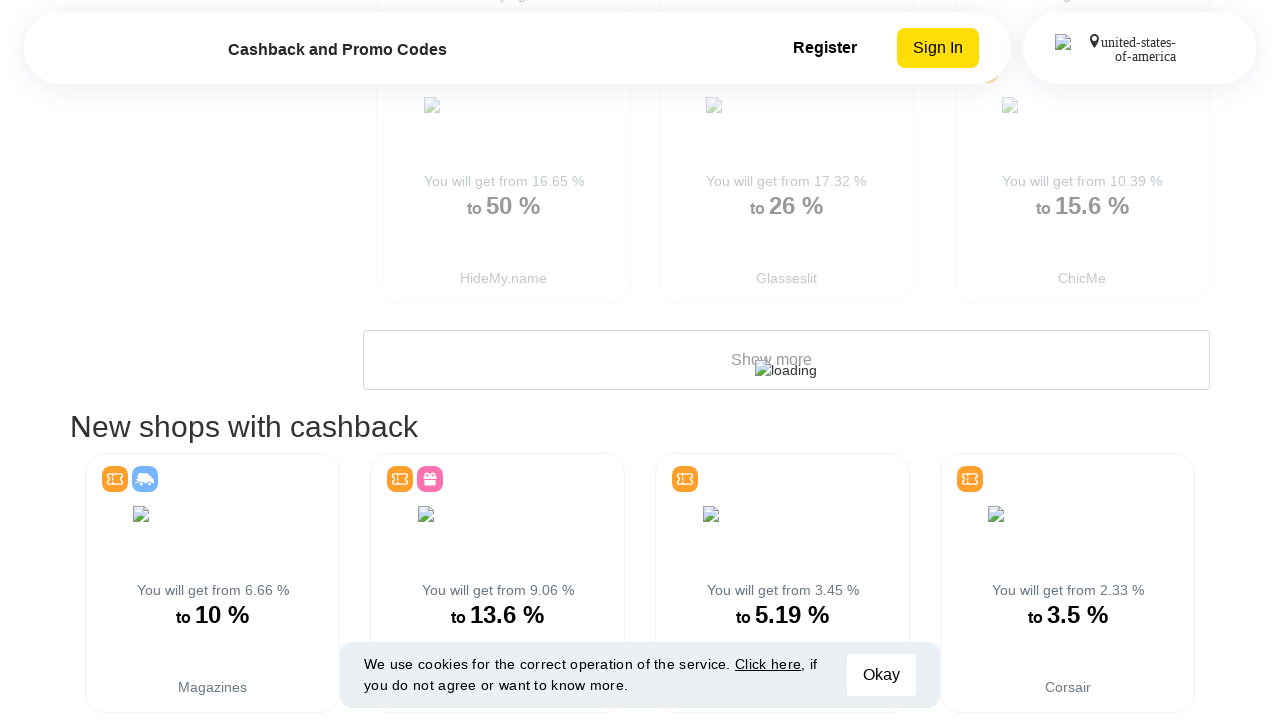

Waited for new content to load
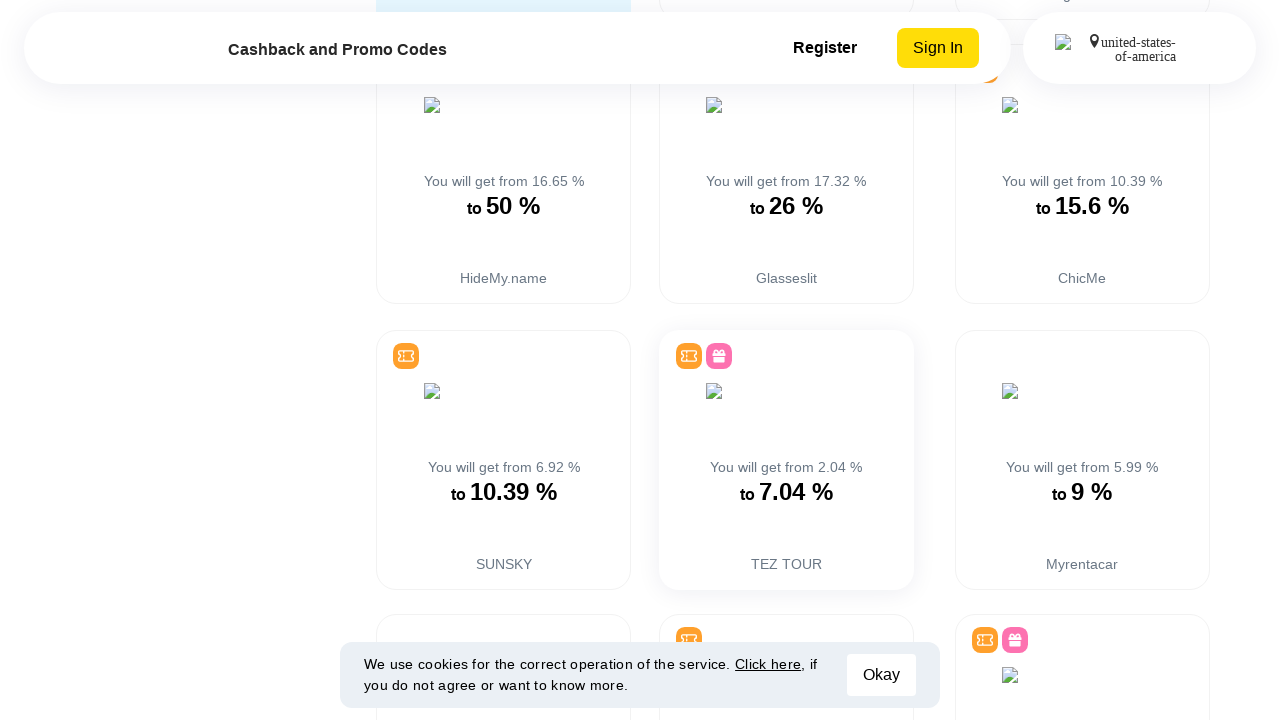

Clicked 'see more' button to load more content at (786, 360) on .see-more
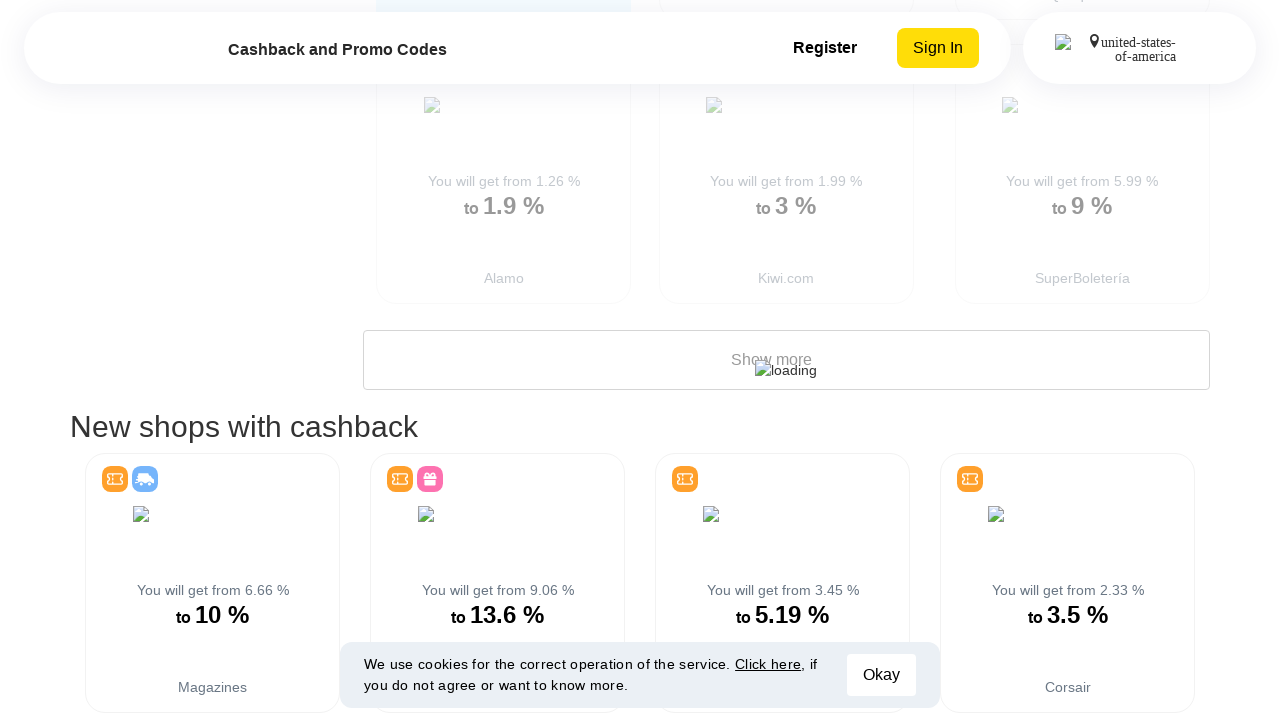

Waited for new content to load
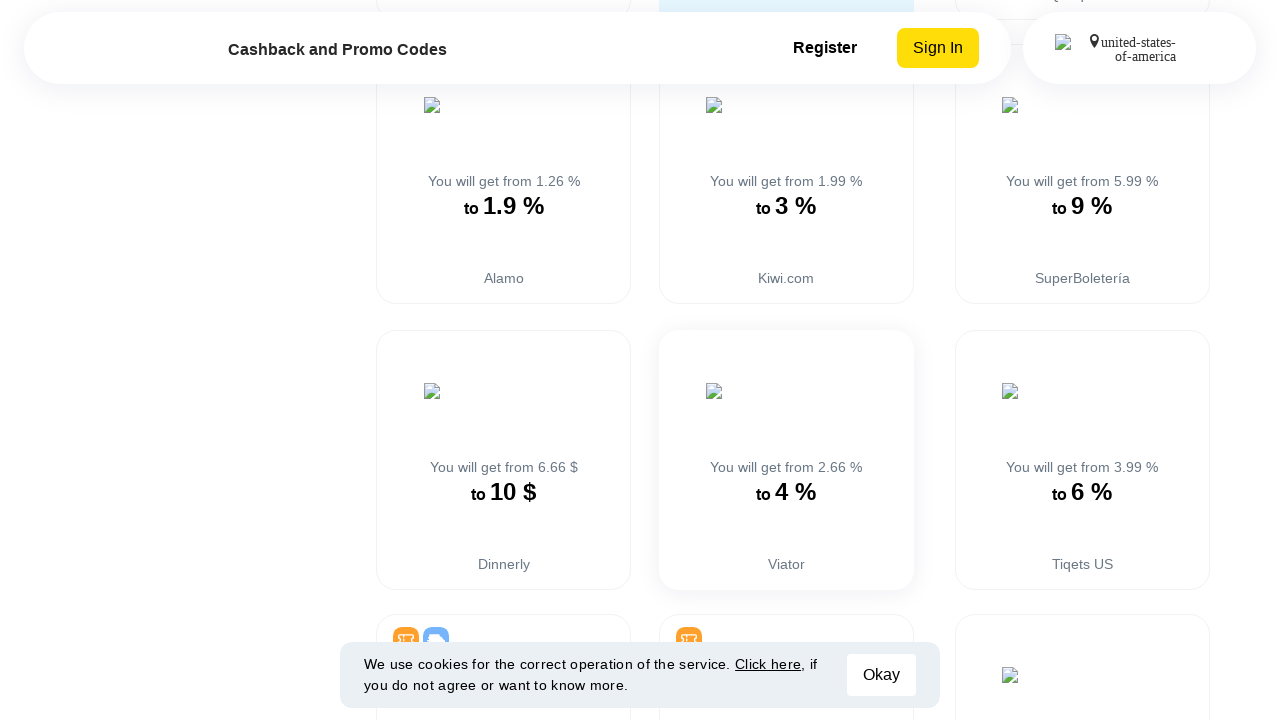

Waited for cashback block list to be present
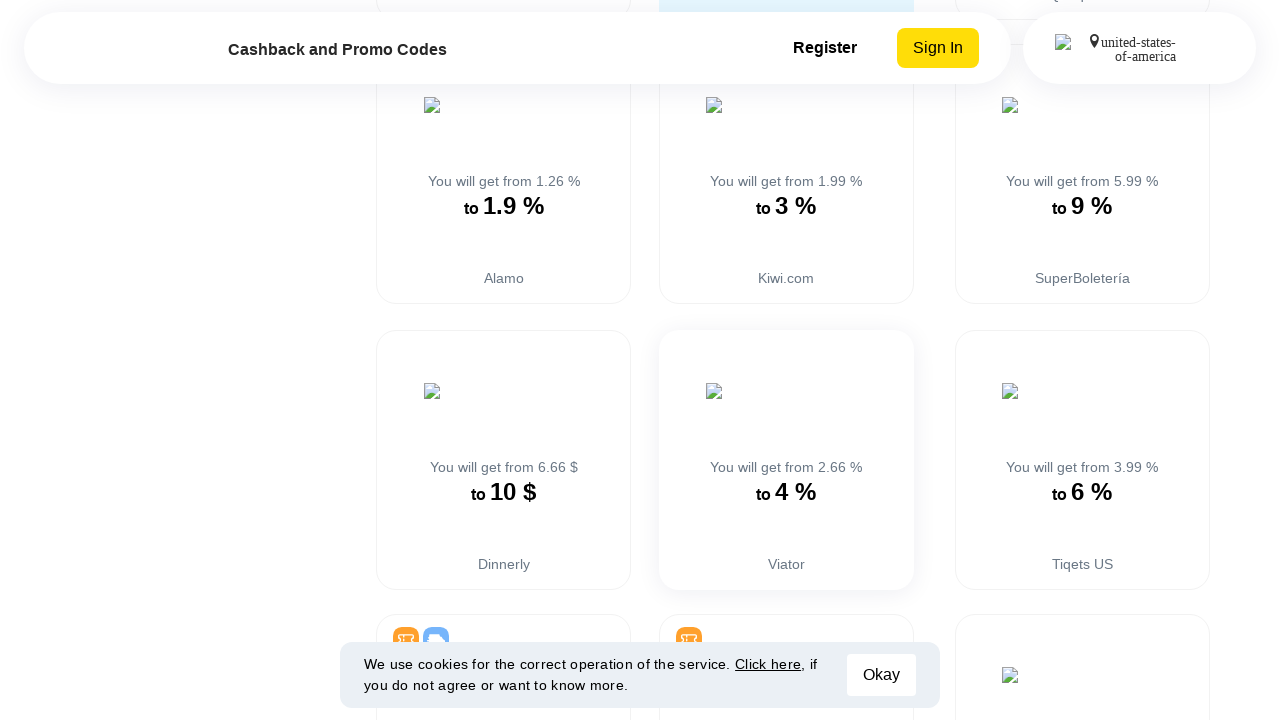

Verified that cashback items have loaded
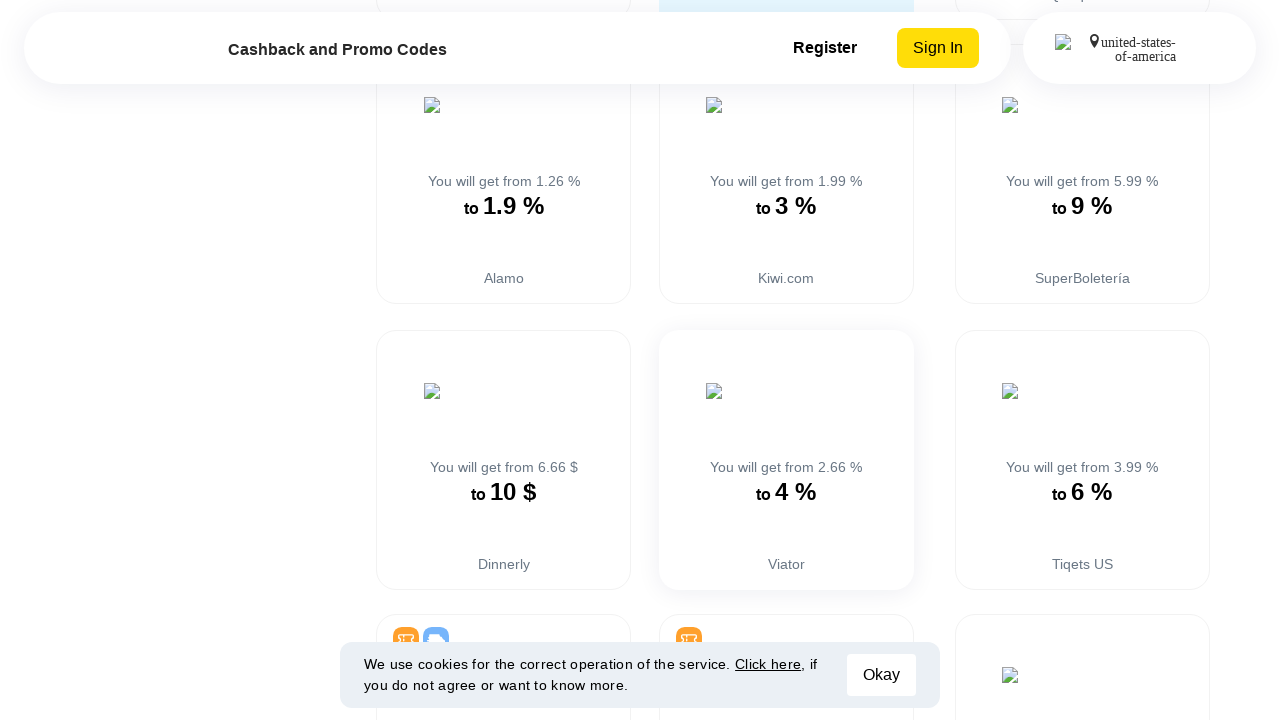

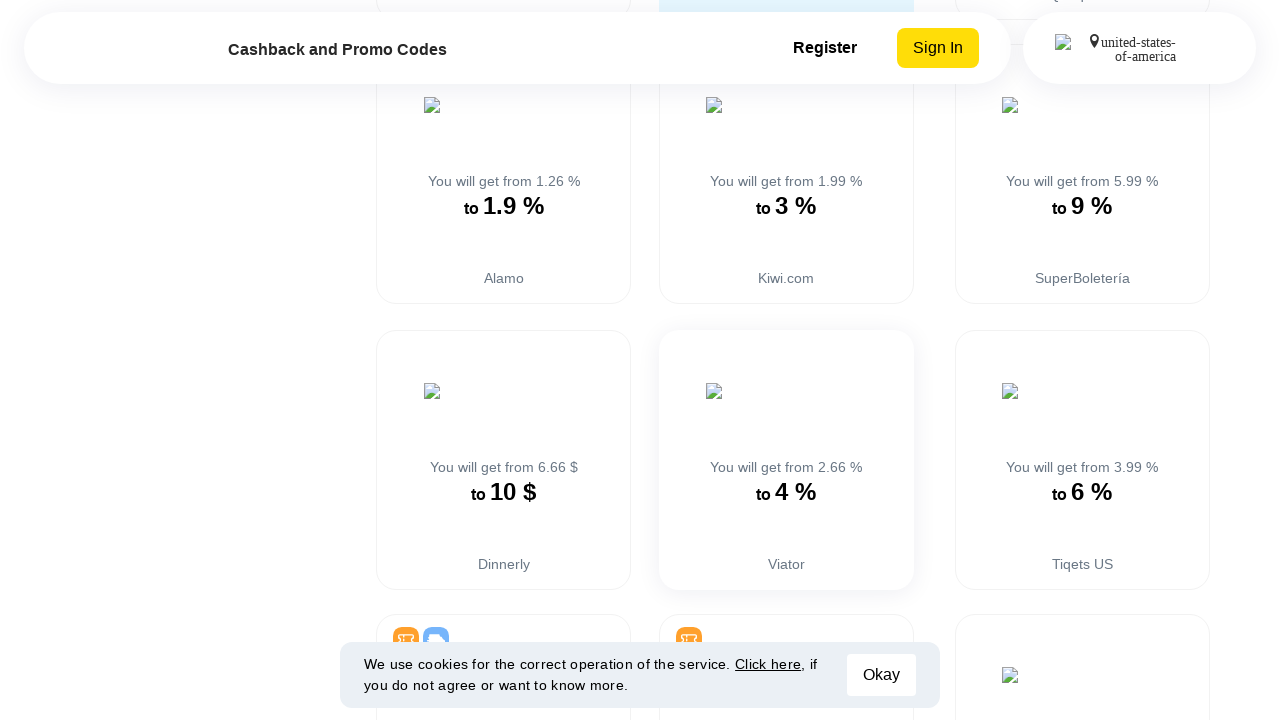